Navigates to the Am I Unique fingerprinting page and waits for the fingerprint analysis content to load

Starting URL: https://amiunique.org/fp

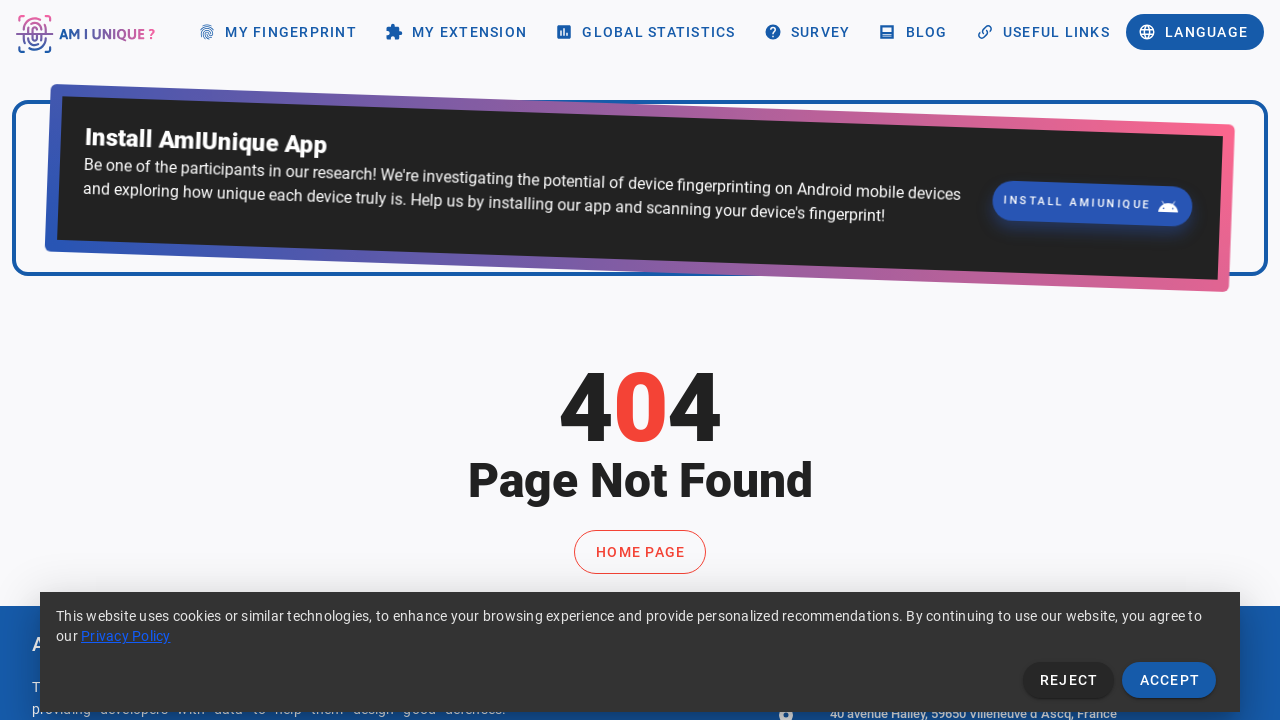

Waited for network idle state on amiunique.org/fp
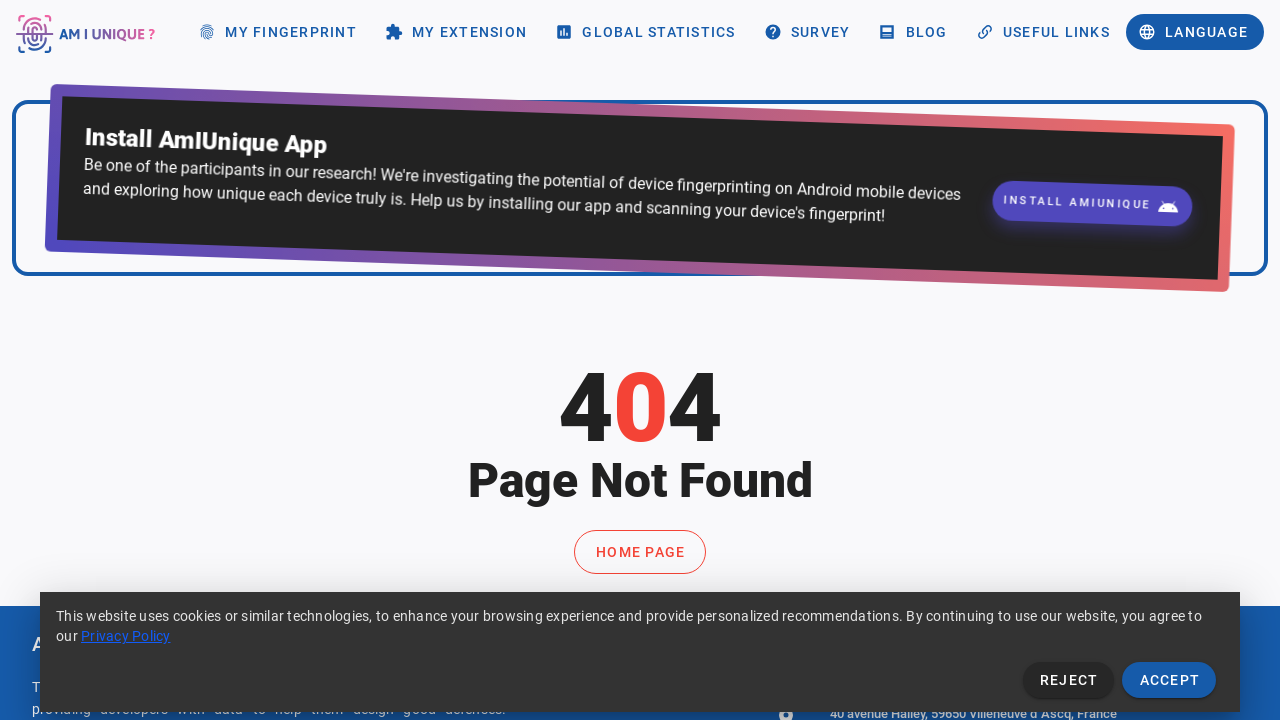

Verified page body element is visible
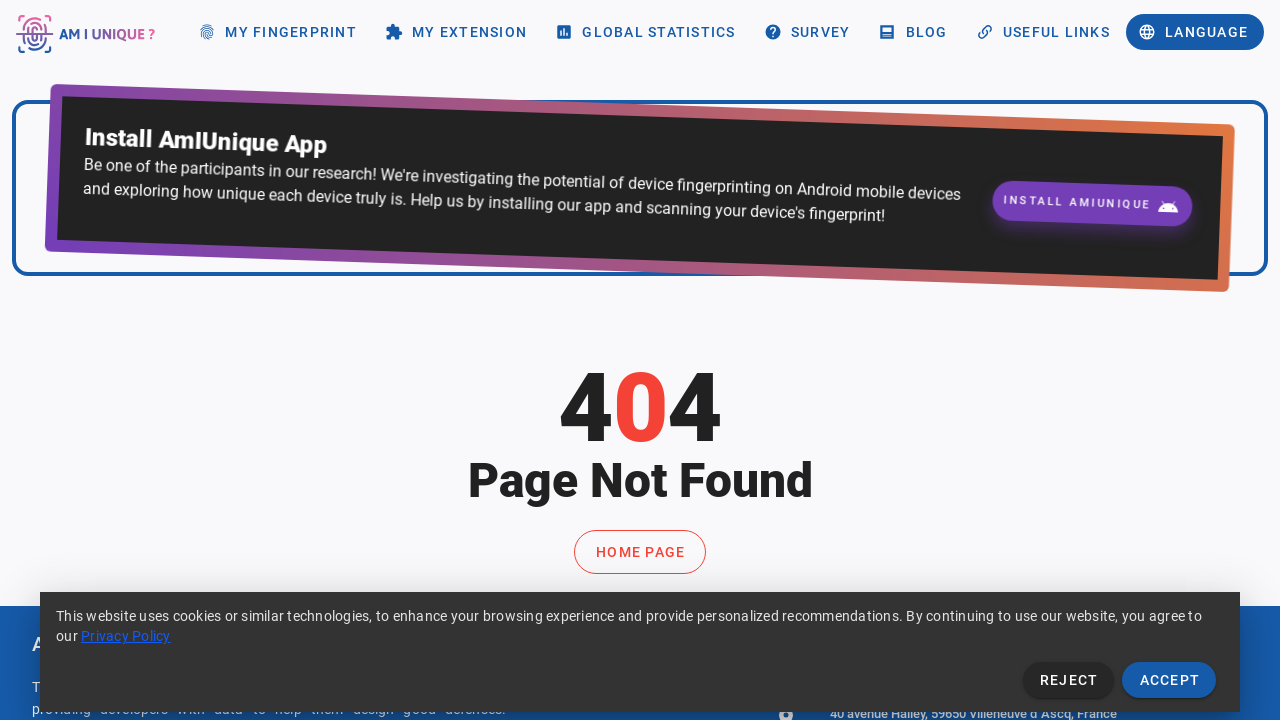

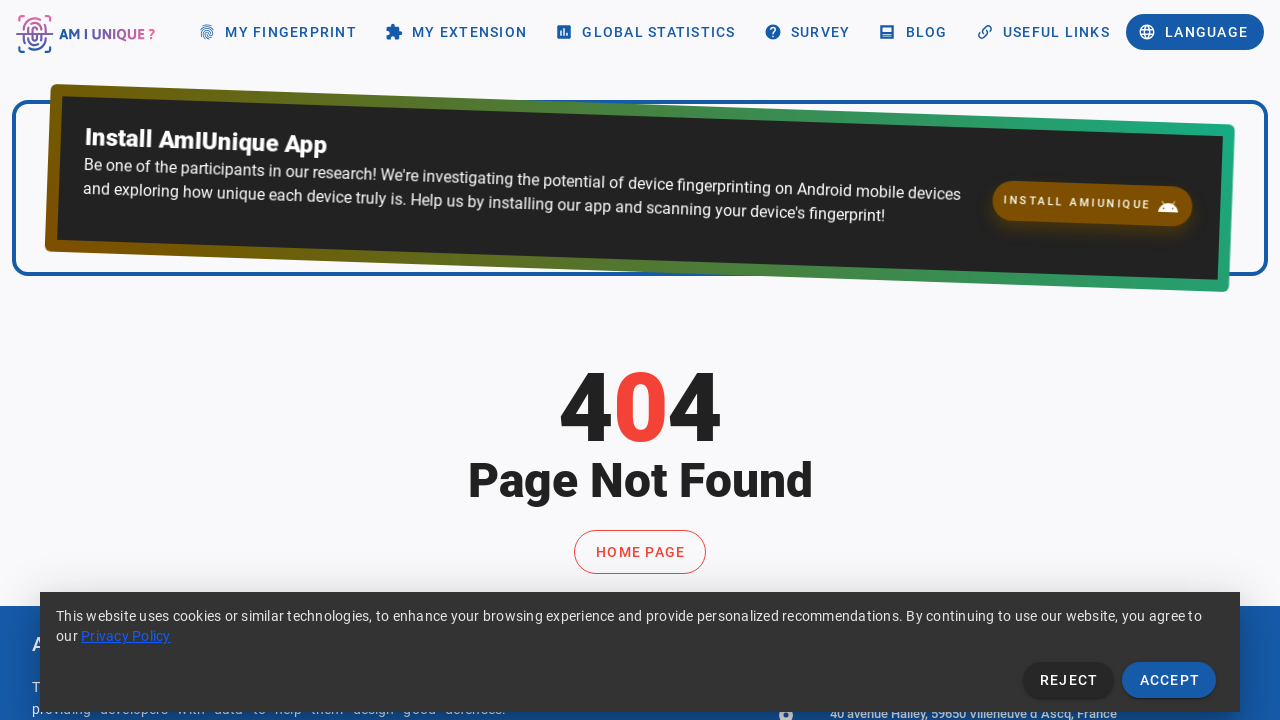